Tests table functionality by counting rows and columns, reading cell values before and after sorting, and extracting footer values

Starting URL: https://v1.training-support.net/selenium/tables

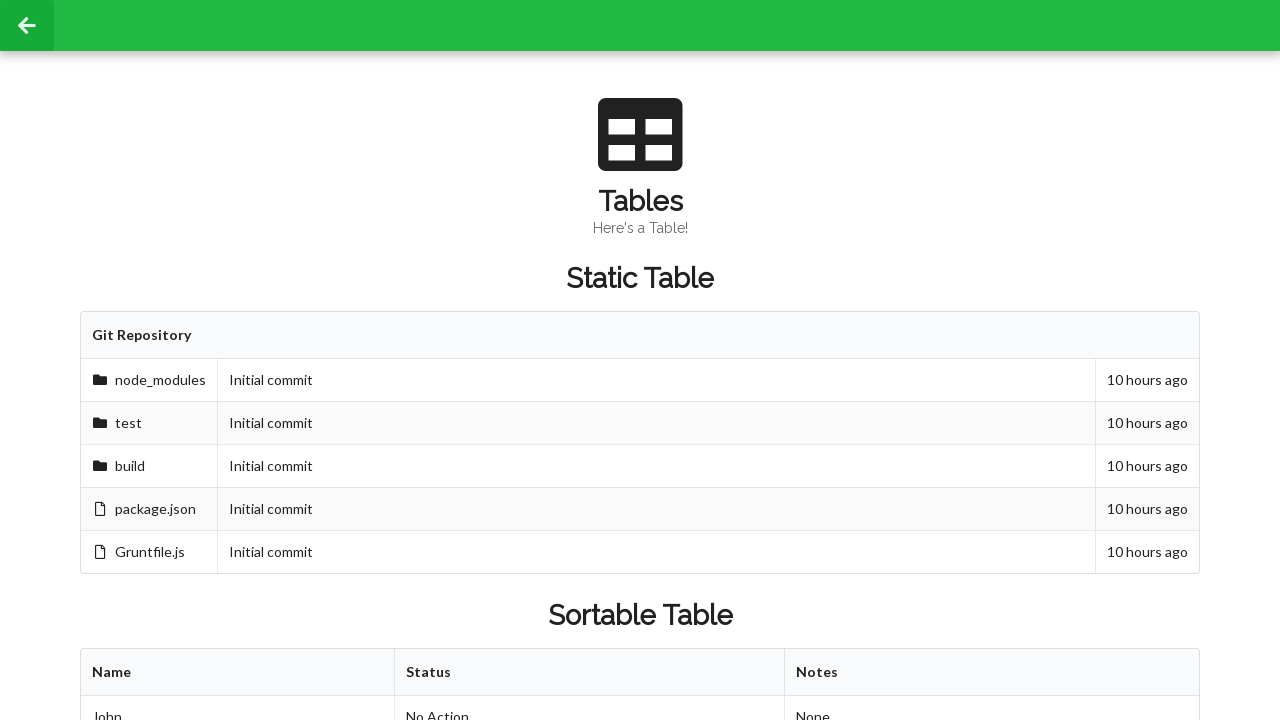

Counted 3 rows in the sortable table
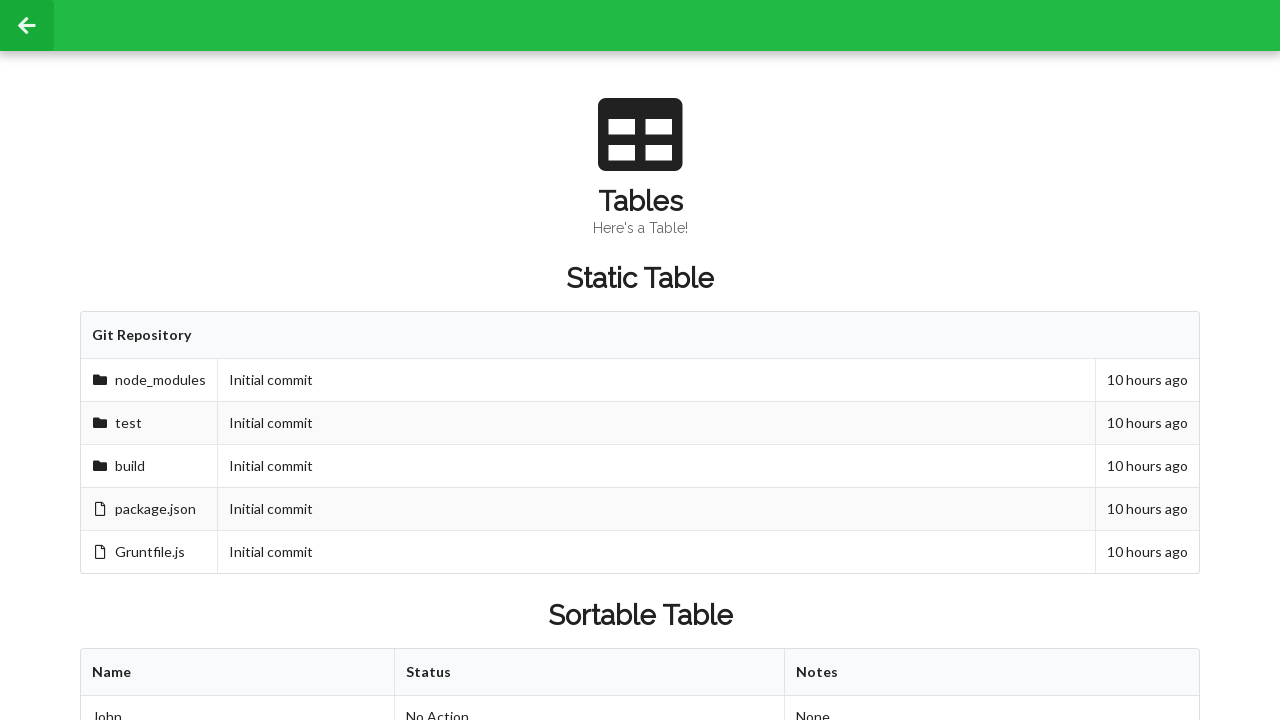

Counted 9 total cells in table body
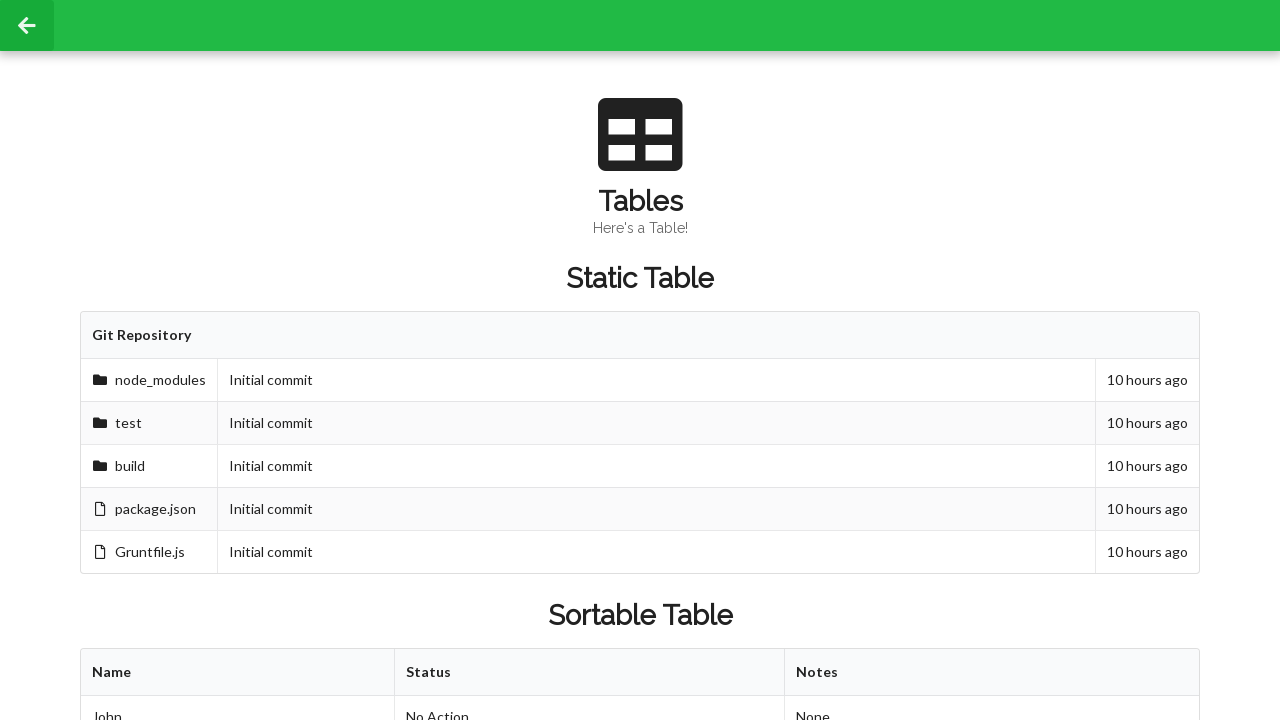

Retrieved second row second column value before sorting: Approved
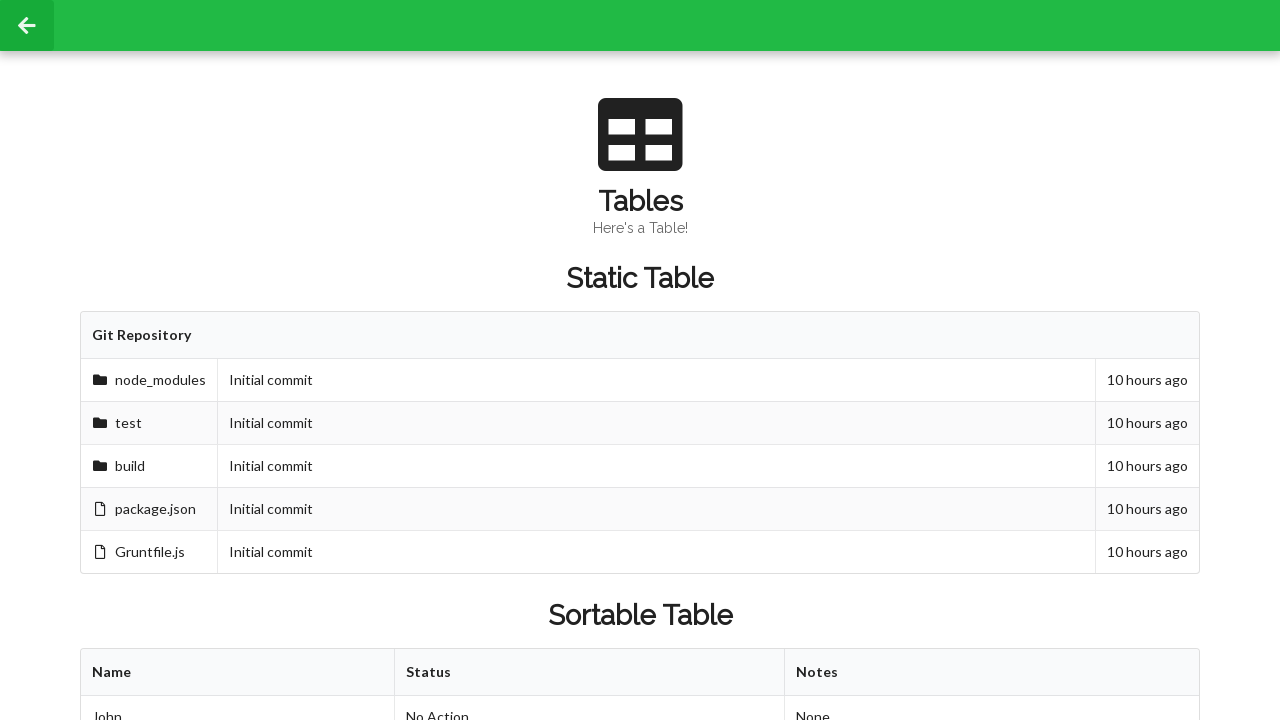

Clicked first header column to sort table at (238, 673) on xpath=//*[@id='sortableTable']/thead/tr[1]/th
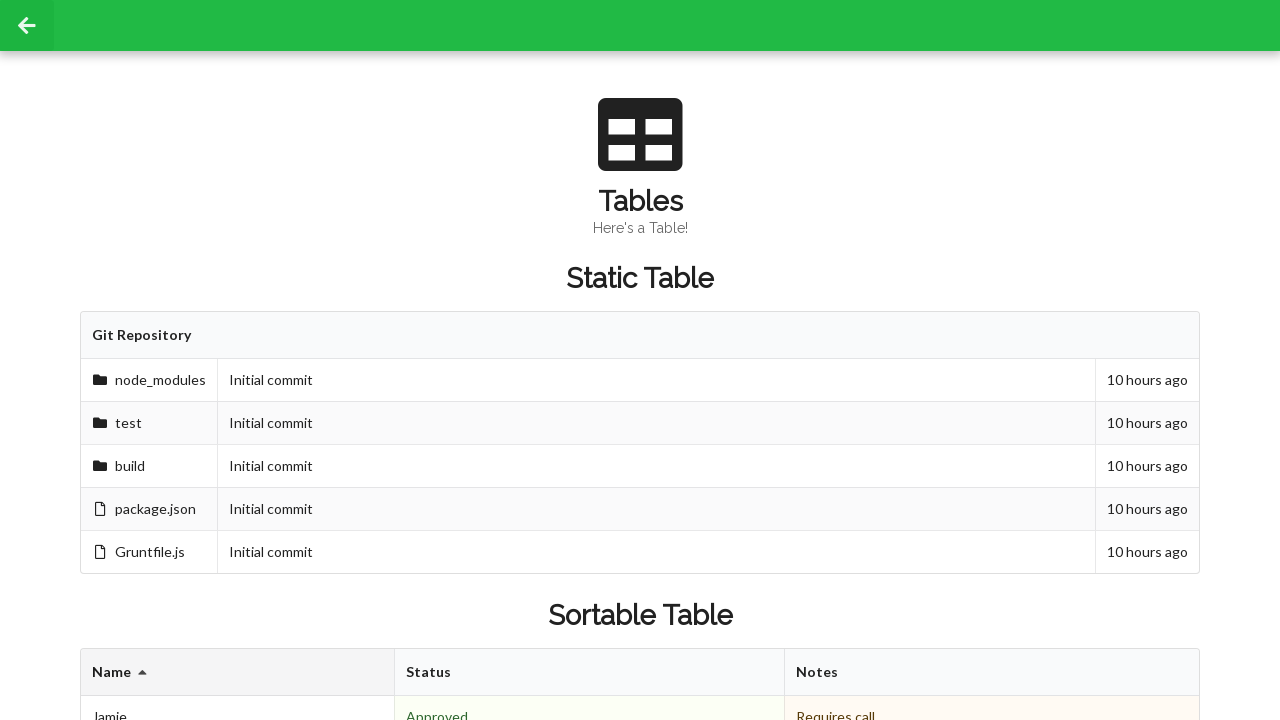

Retrieved second row second column value after sorting: Denied
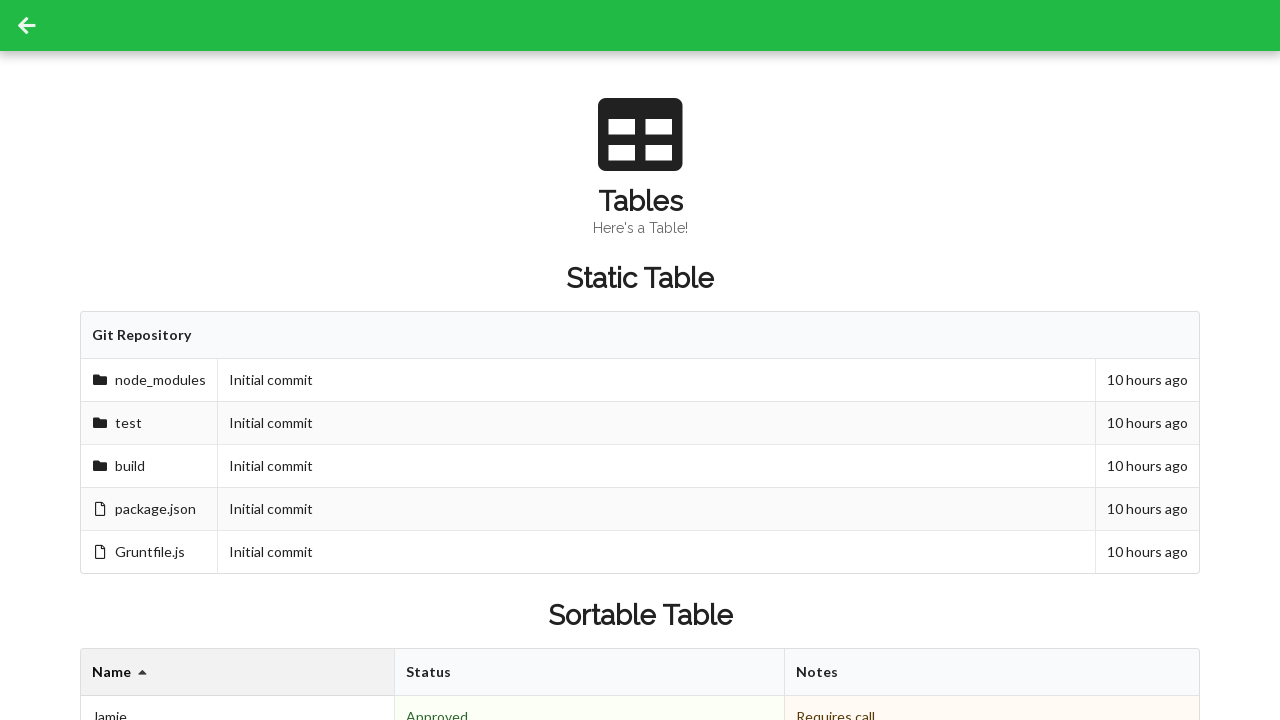

Retrieved 3 footer cells from table
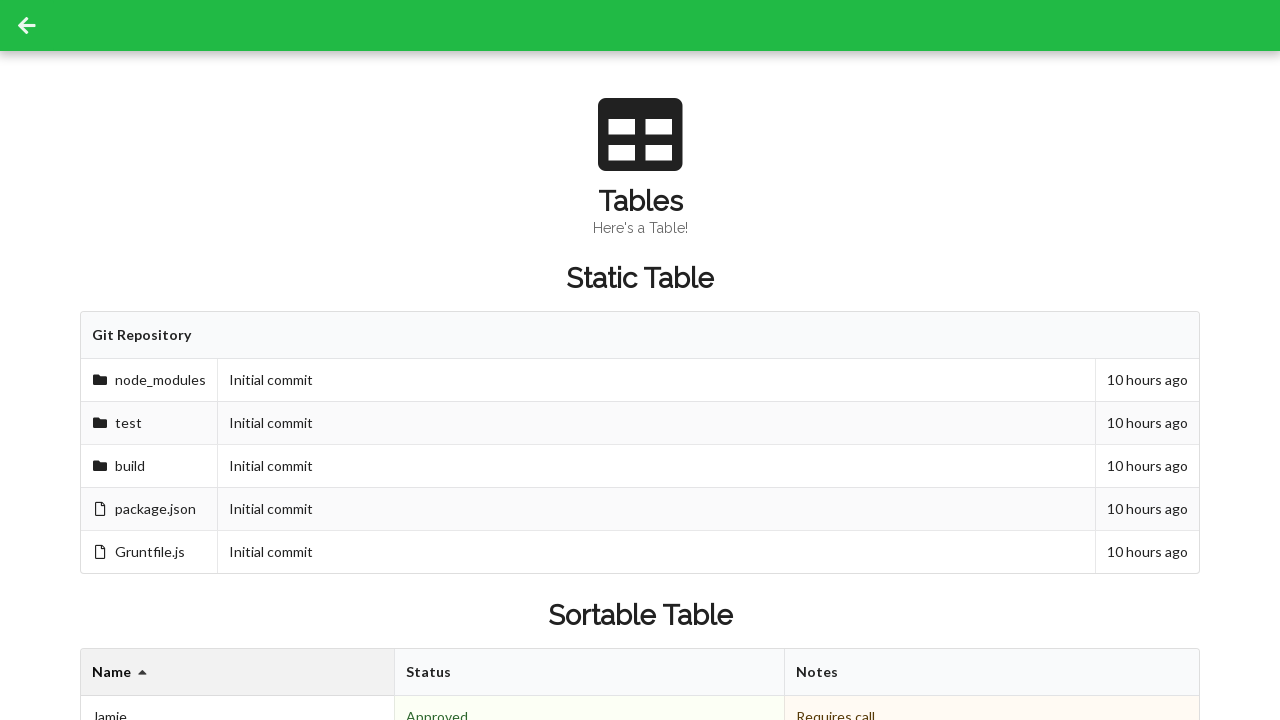

Extracted footer cell value: 3 People
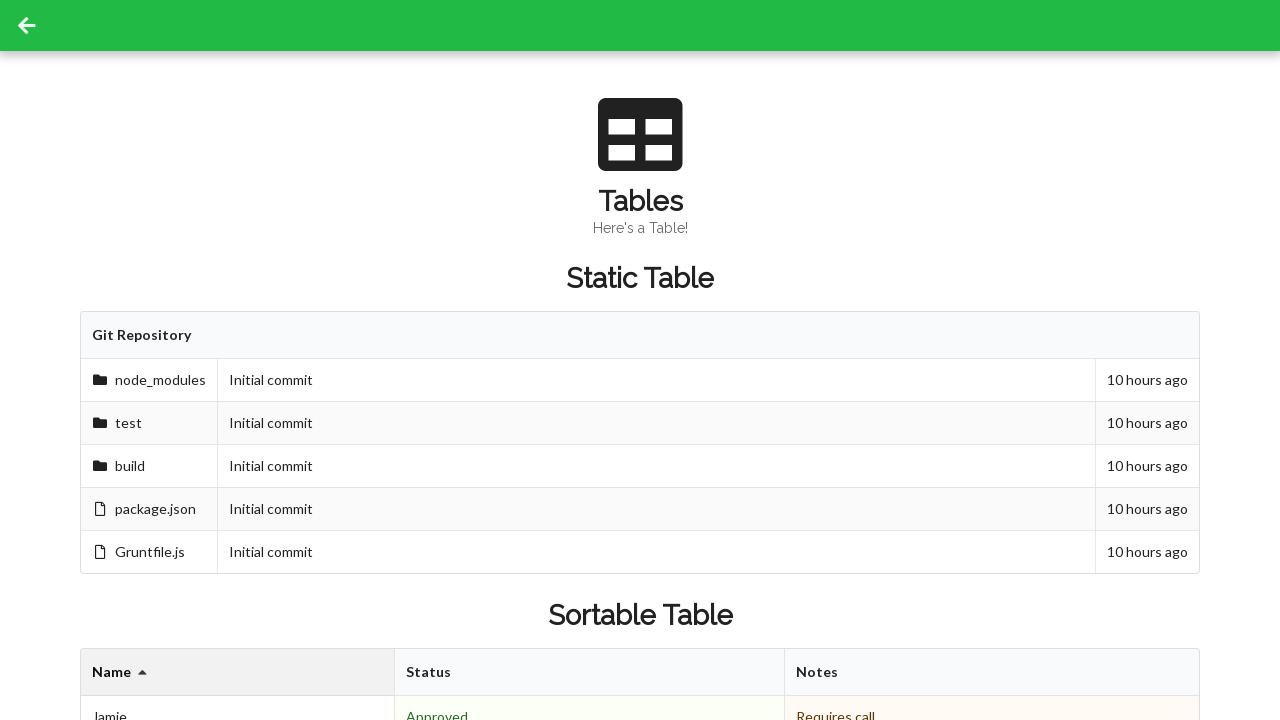

Extracted footer cell value: 2 Approved
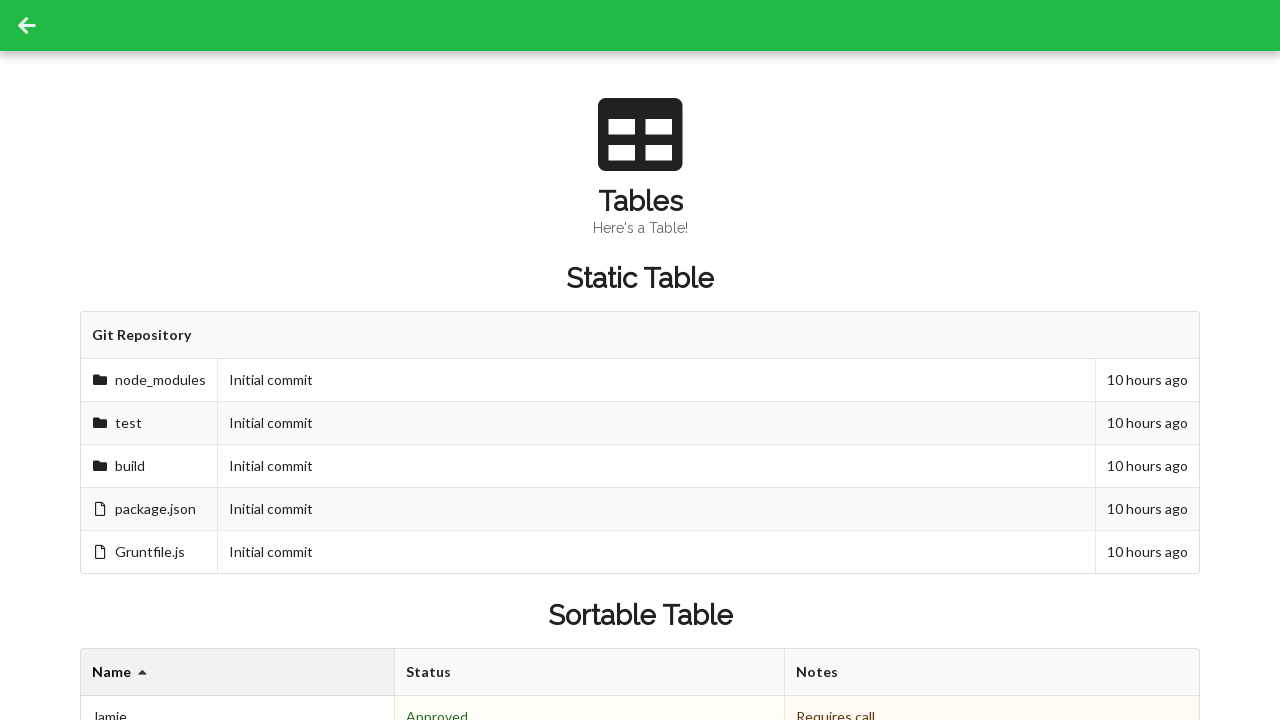

Extracted footer cell value: 
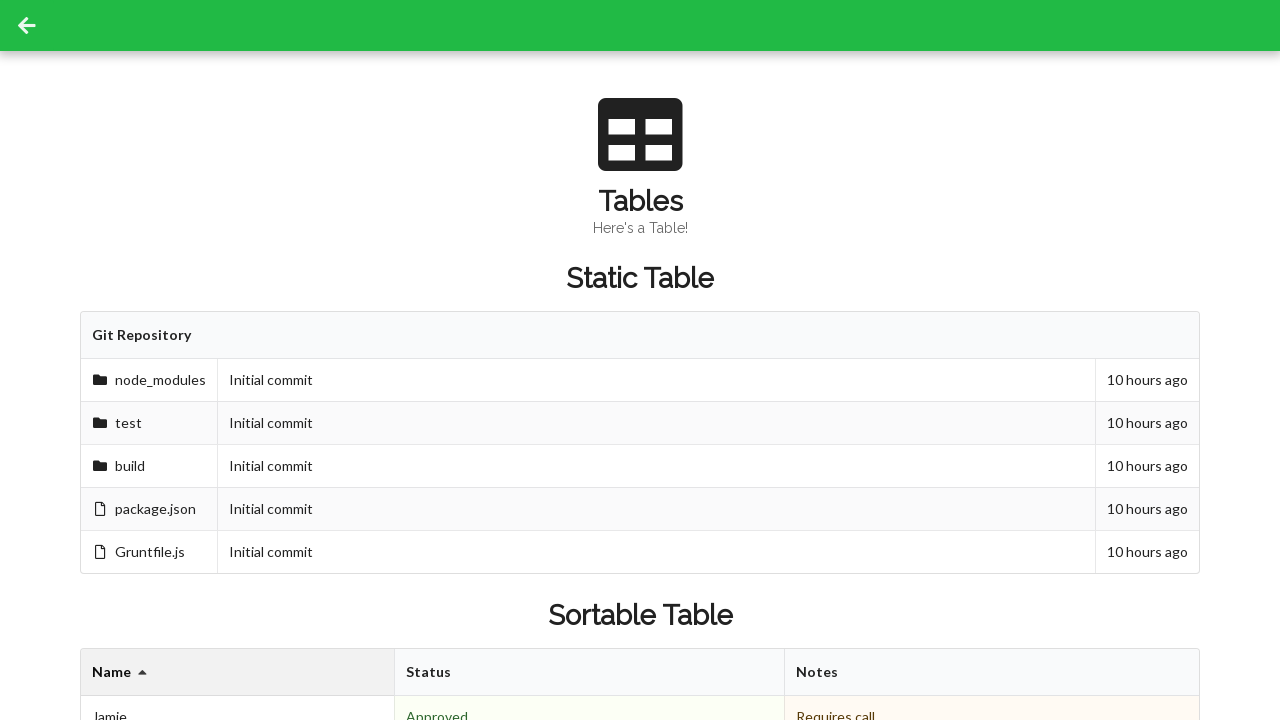

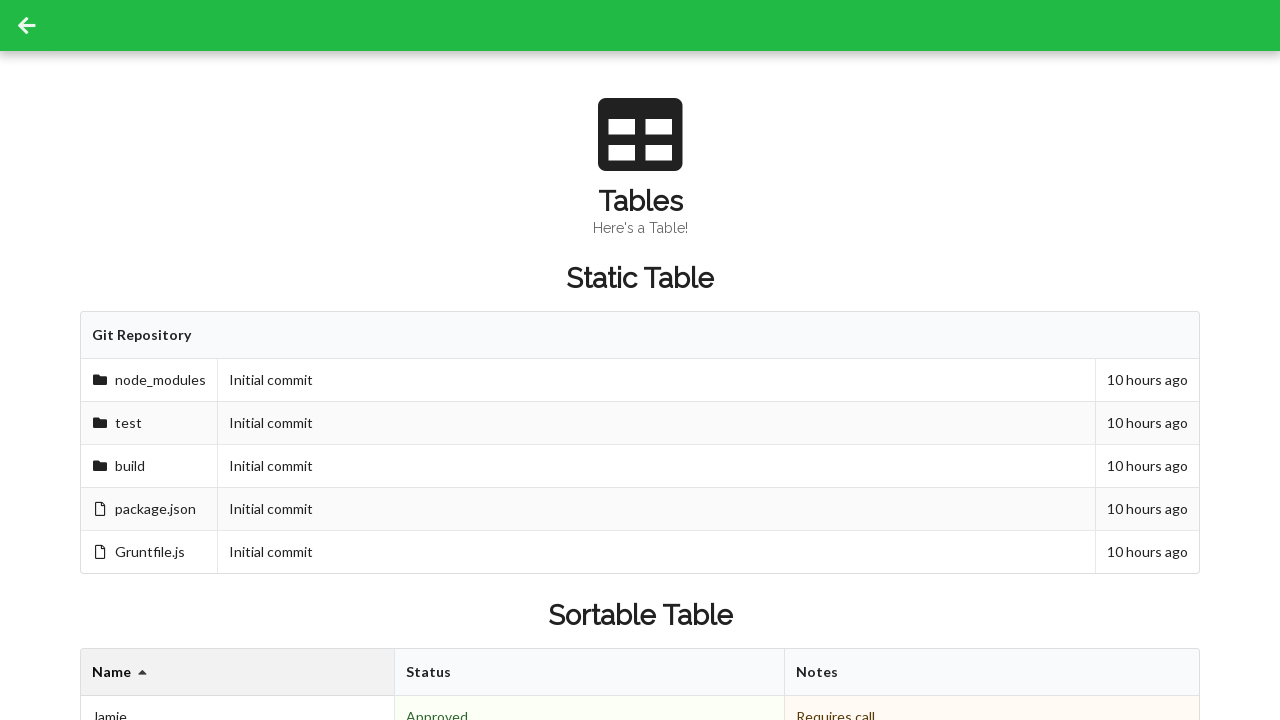